Tests JavaScript prompt dialog handling by clicking a button that triggers a JS prompt, entering text, accepting it, and verifying the input appears in the result

Starting URL: https://the-internet.herokuapp.com/javascript_alerts

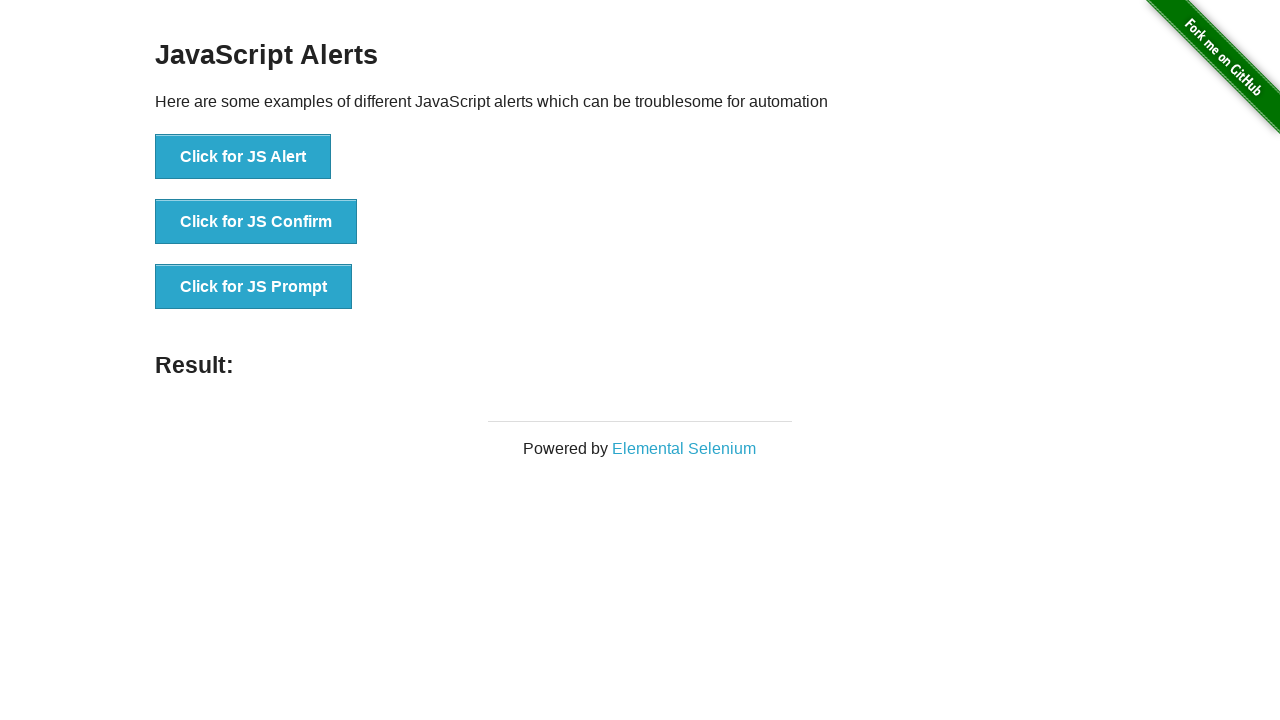

Set up dialog handler to accept prompt with 'Test message'
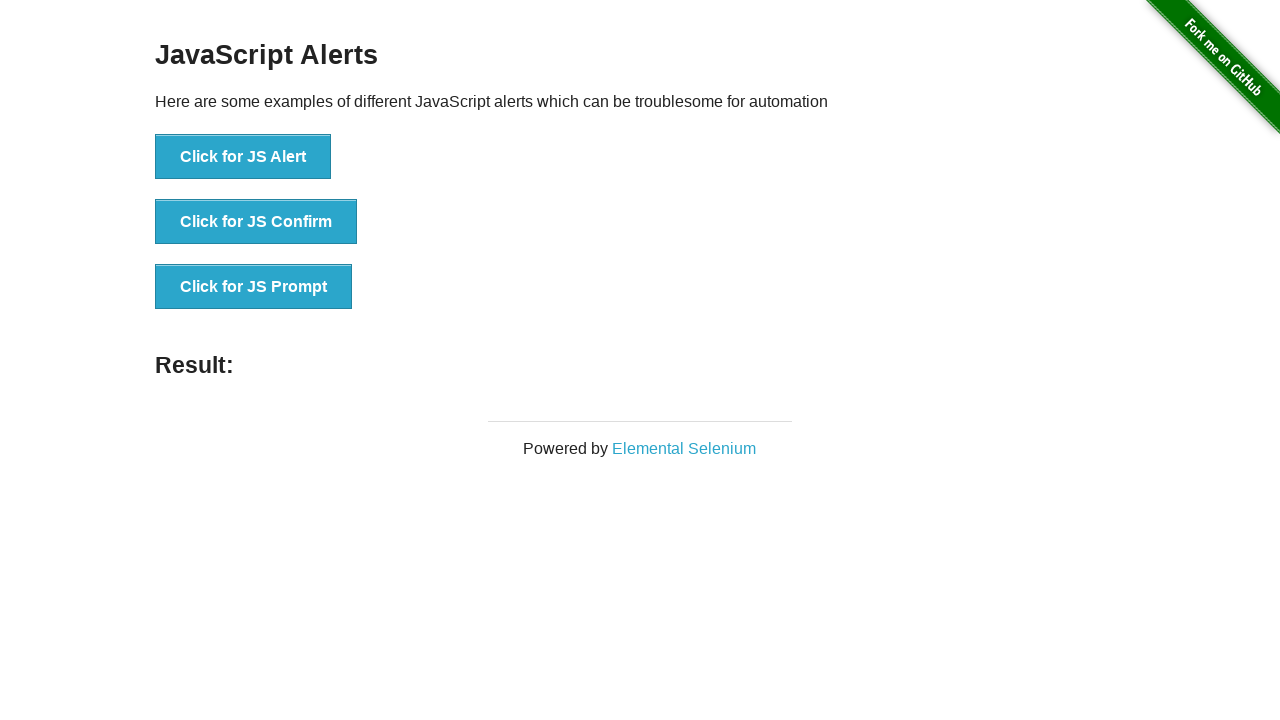

Clicked button to trigger JavaScript prompt dialog at (254, 287) on button:has-text('Click for JS Prompt')
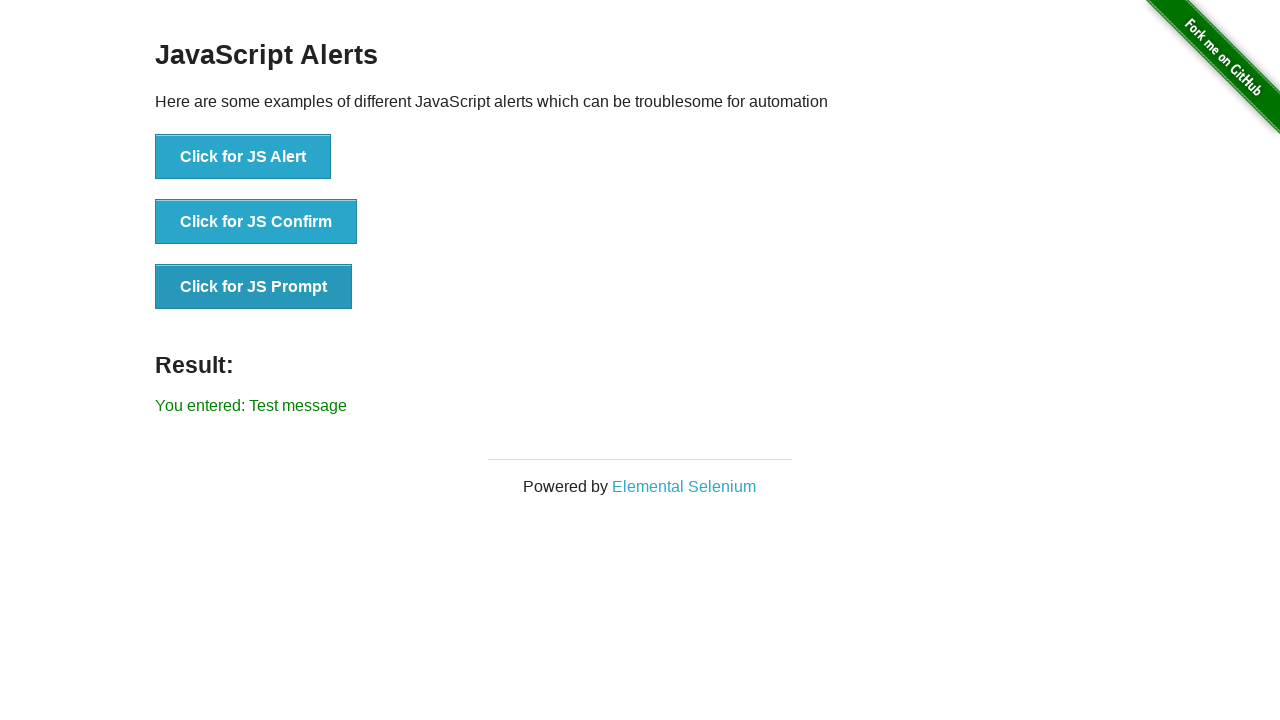

Result element appeared after accepting prompt with input text
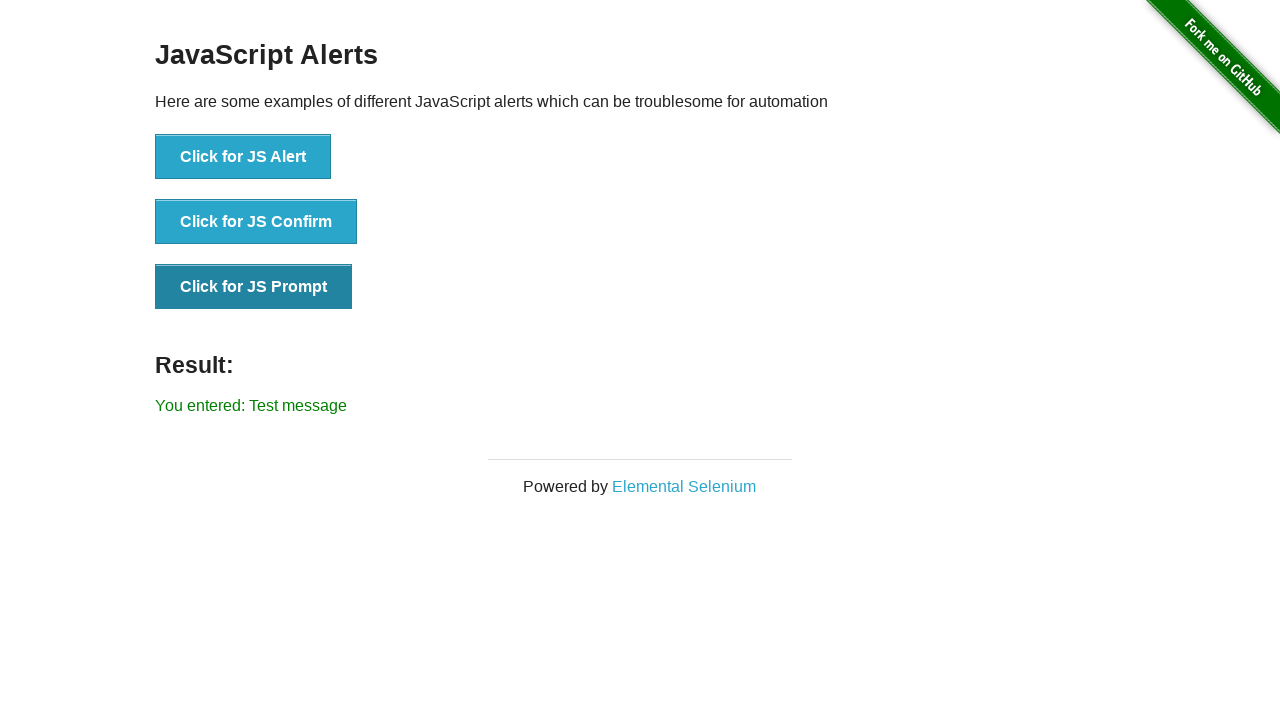

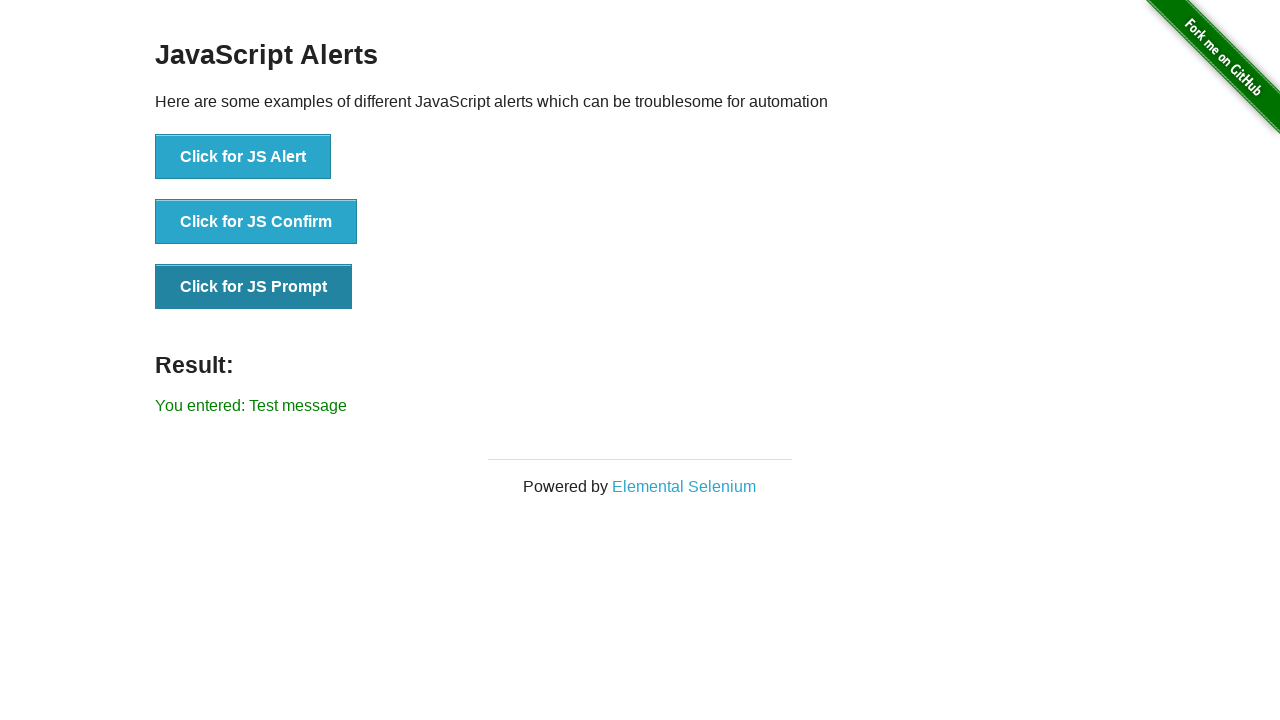